Tests element location on a practice page by finding headers by text content and buttons by class/text, verifying they exist and can be interacted with.

Starting URL: https://training-support.net/webelements/target-practice

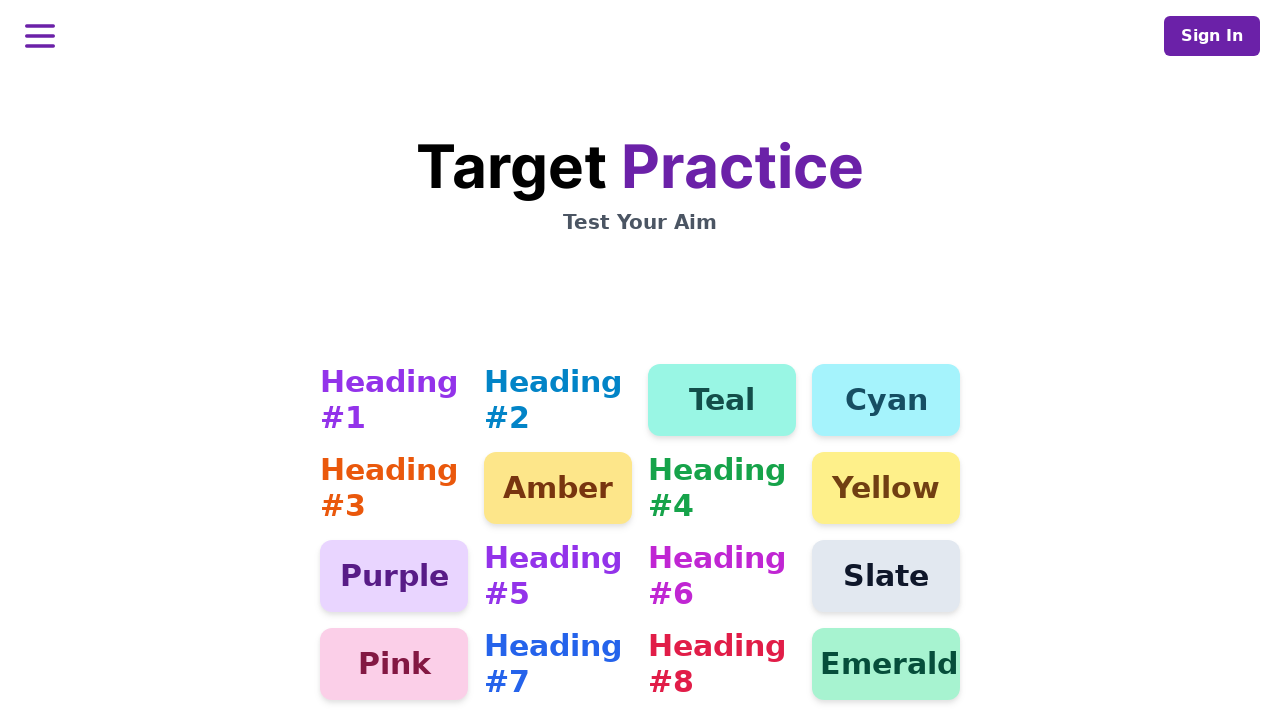

Located 3rd header element using XPath
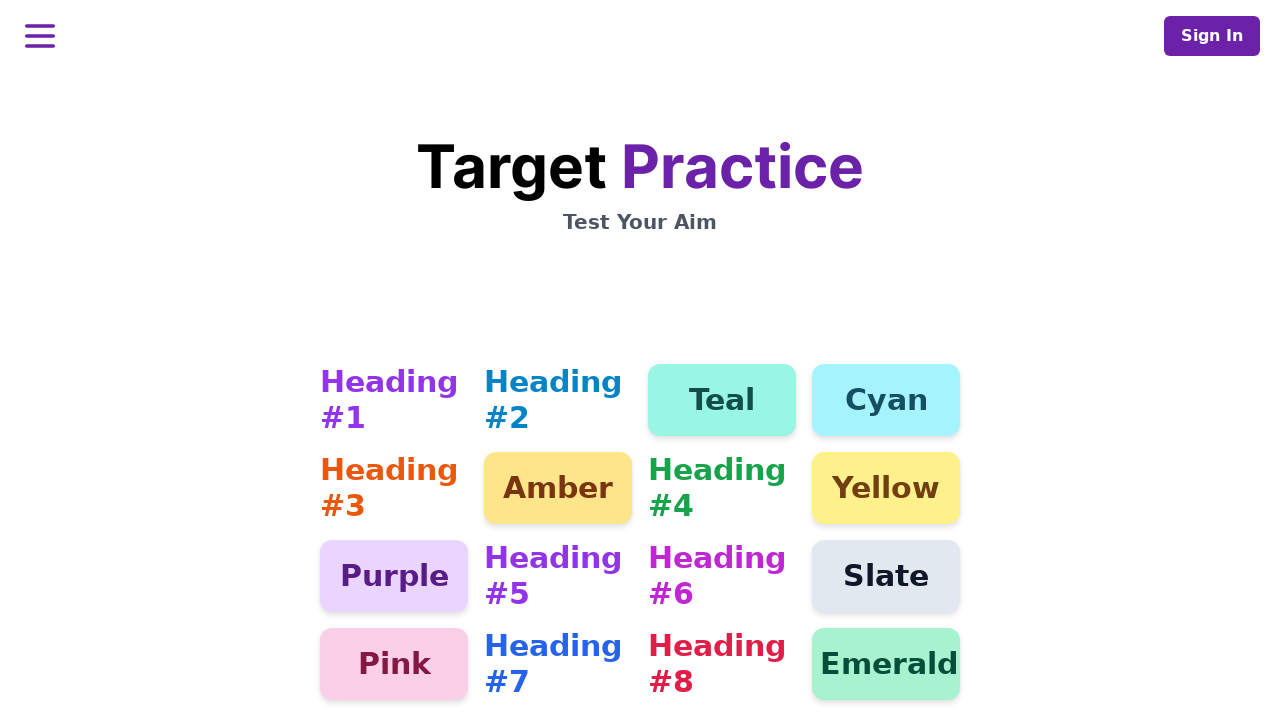

Waited for 3rd header to become visible
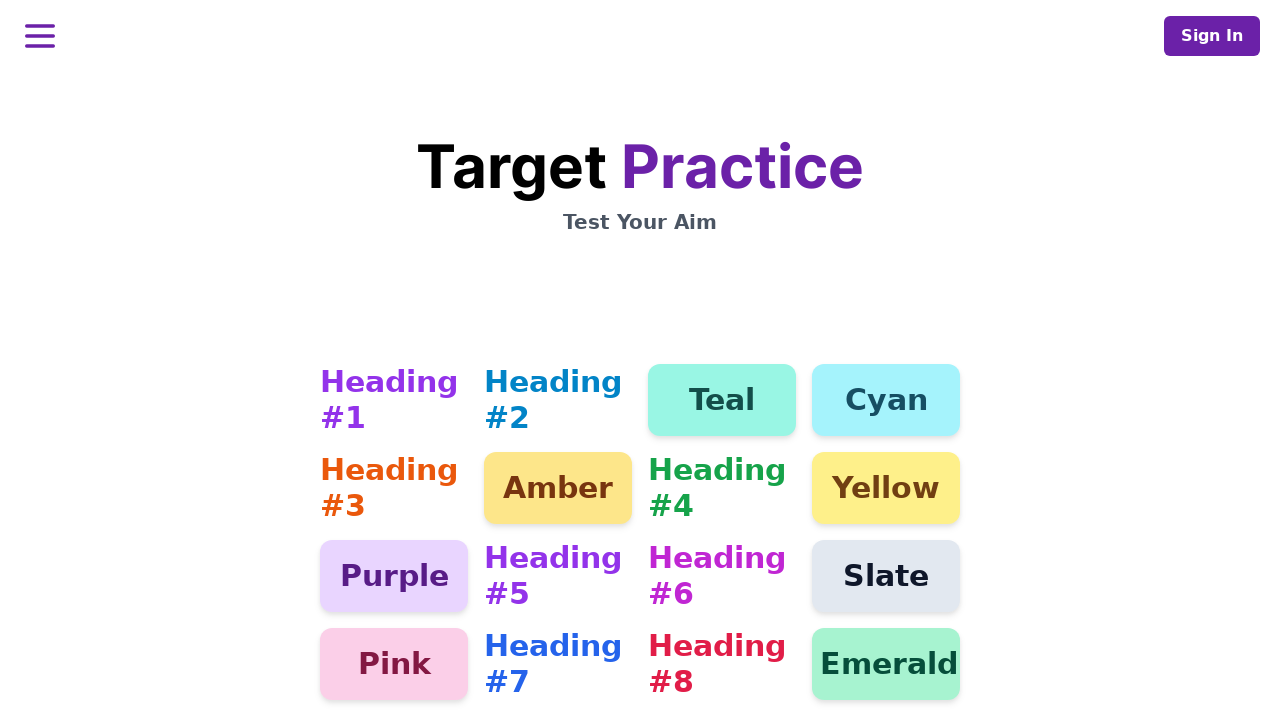

Retrieved 3rd header text content: 'Heading #3'
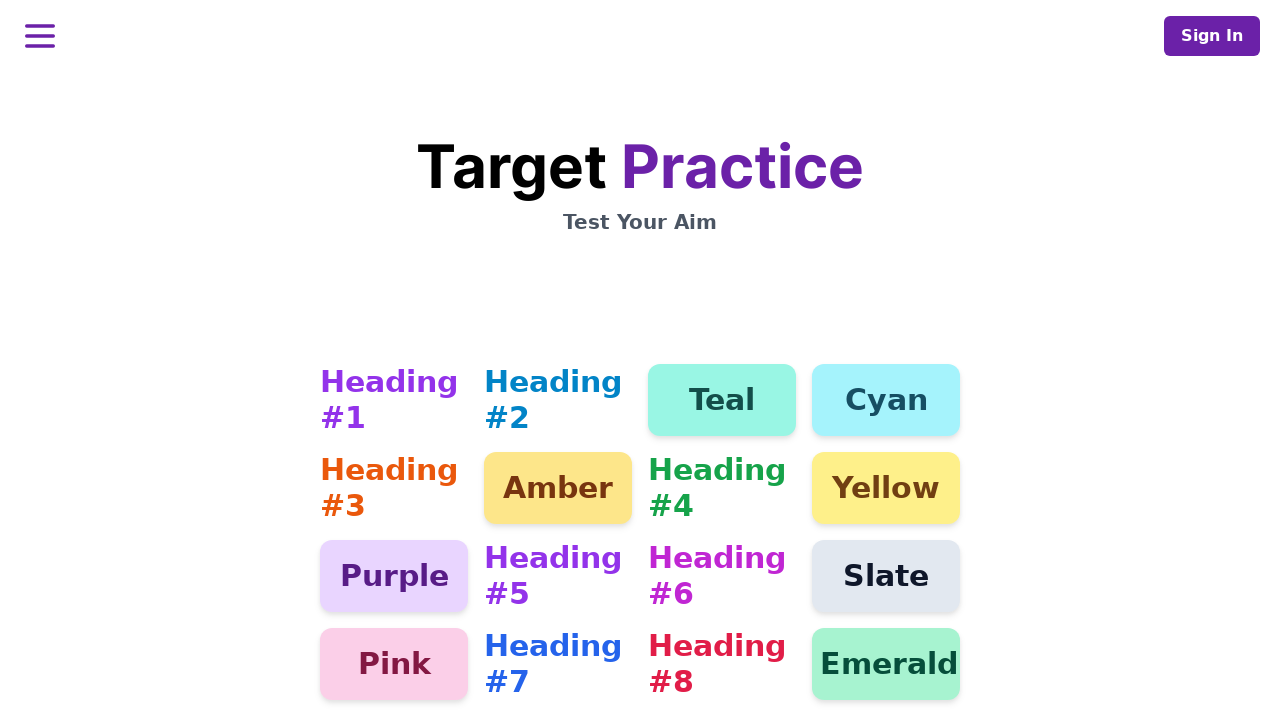

Located 5th header element using XPath
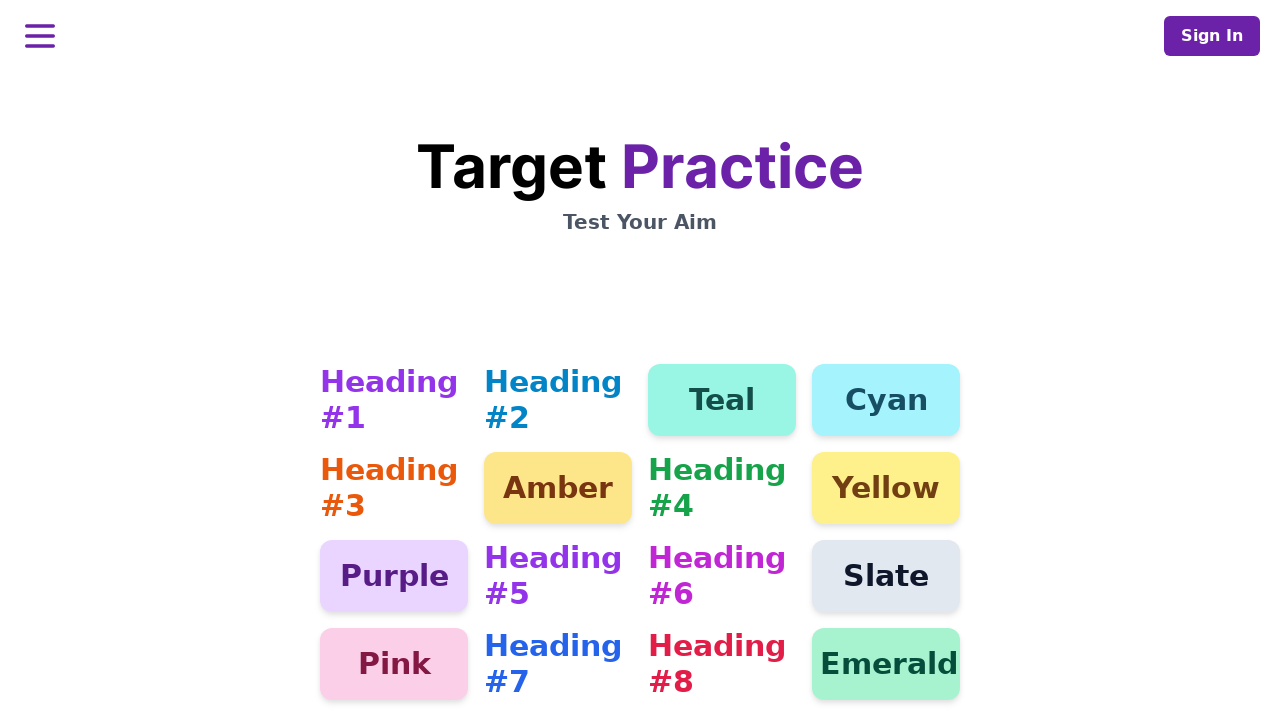

Waited for 5th header to become visible
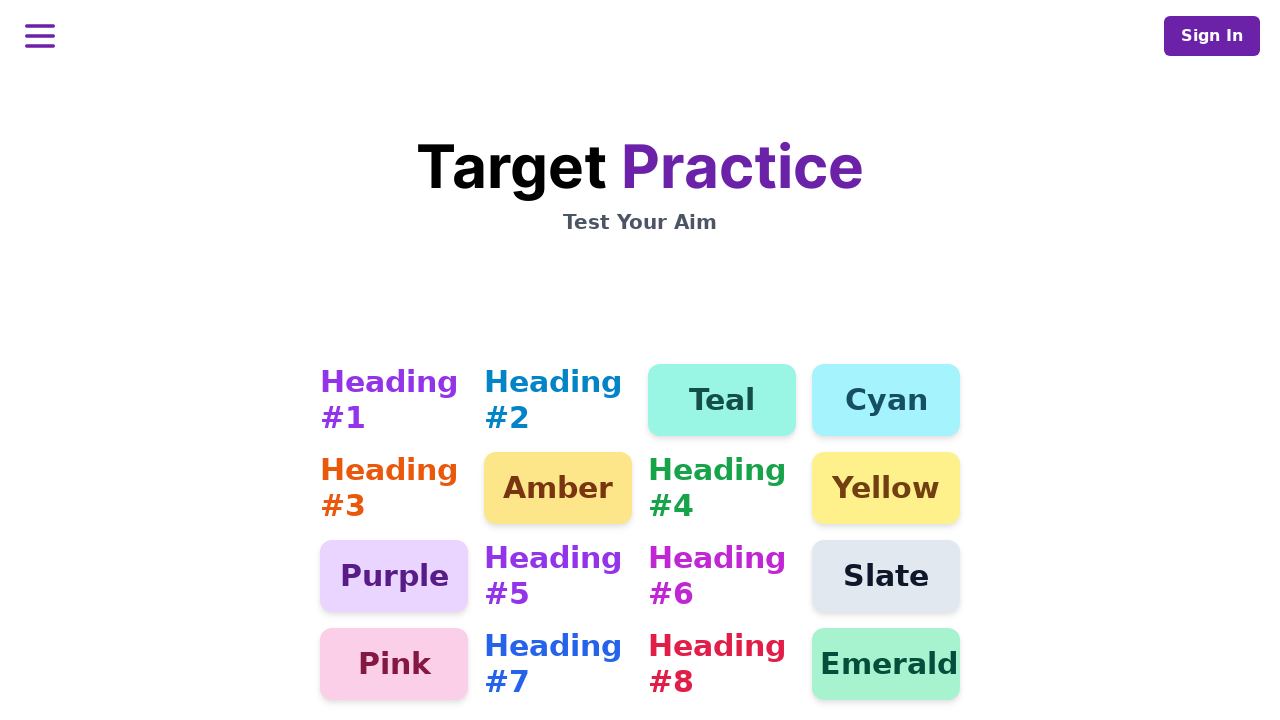

Located purple button element using XPath
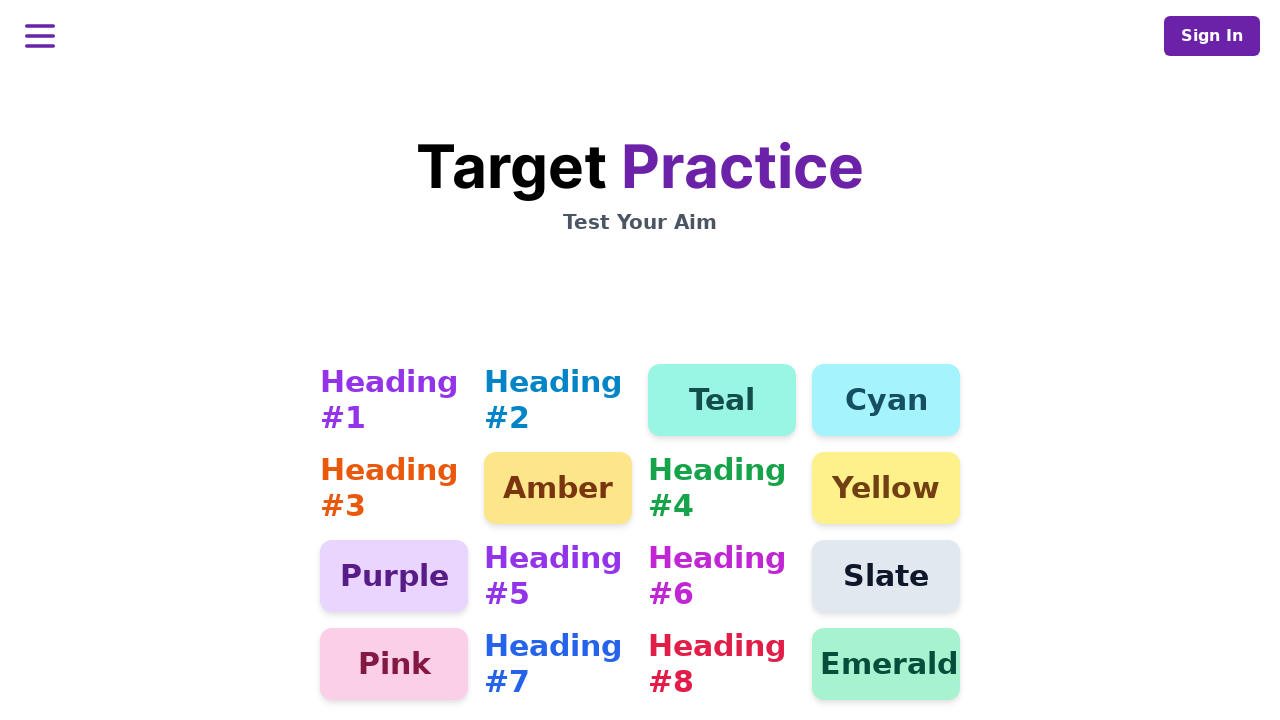

Waited for purple button to become visible
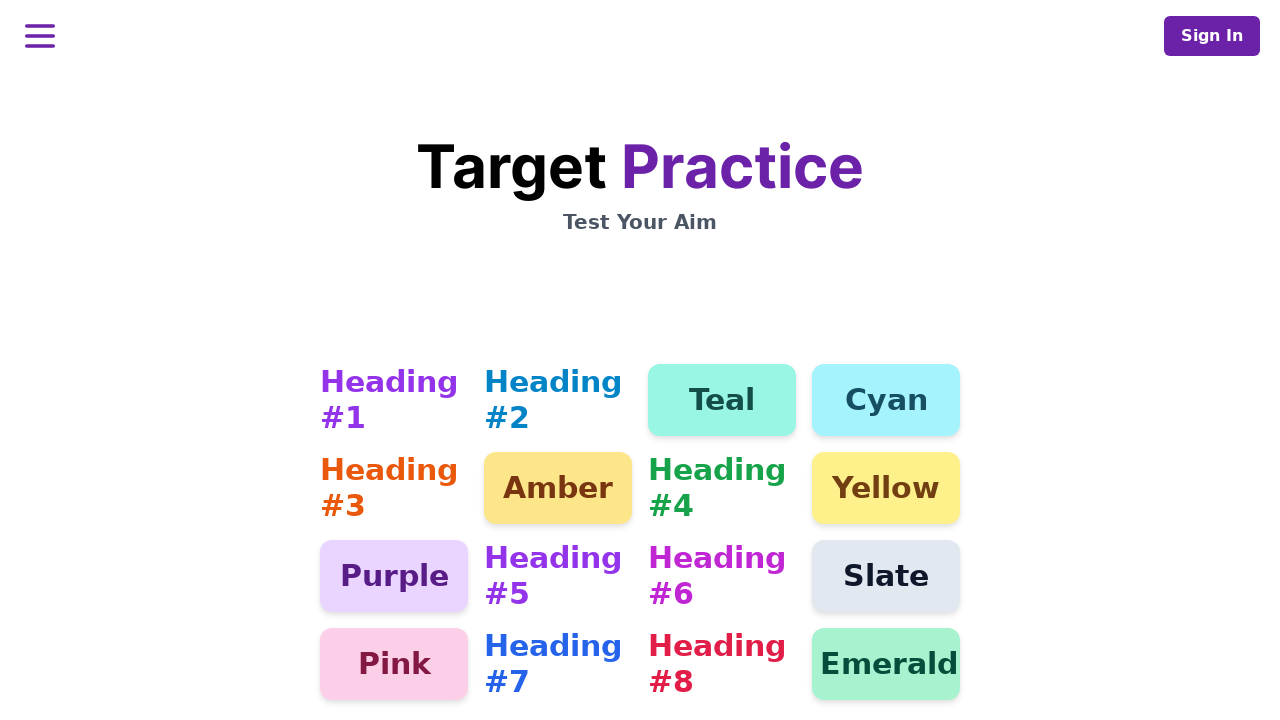

Located slate/grey button element using XPath with class selector
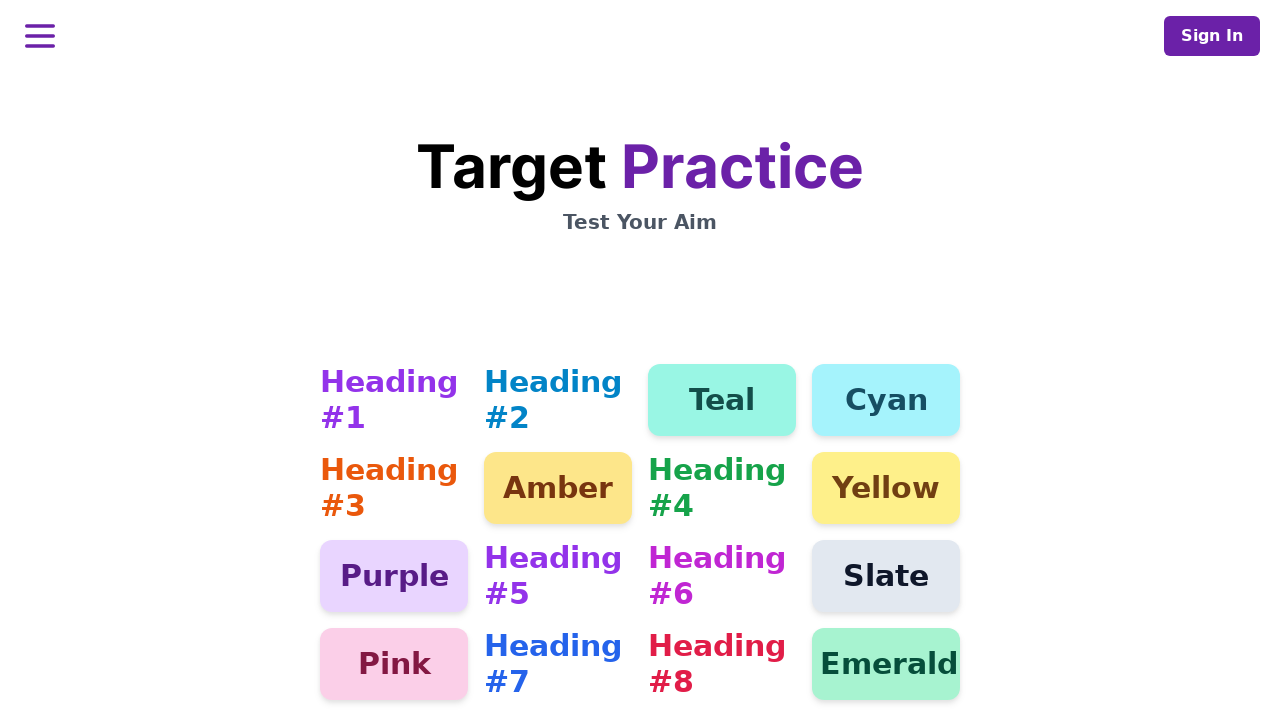

Waited for slate/grey button to become visible
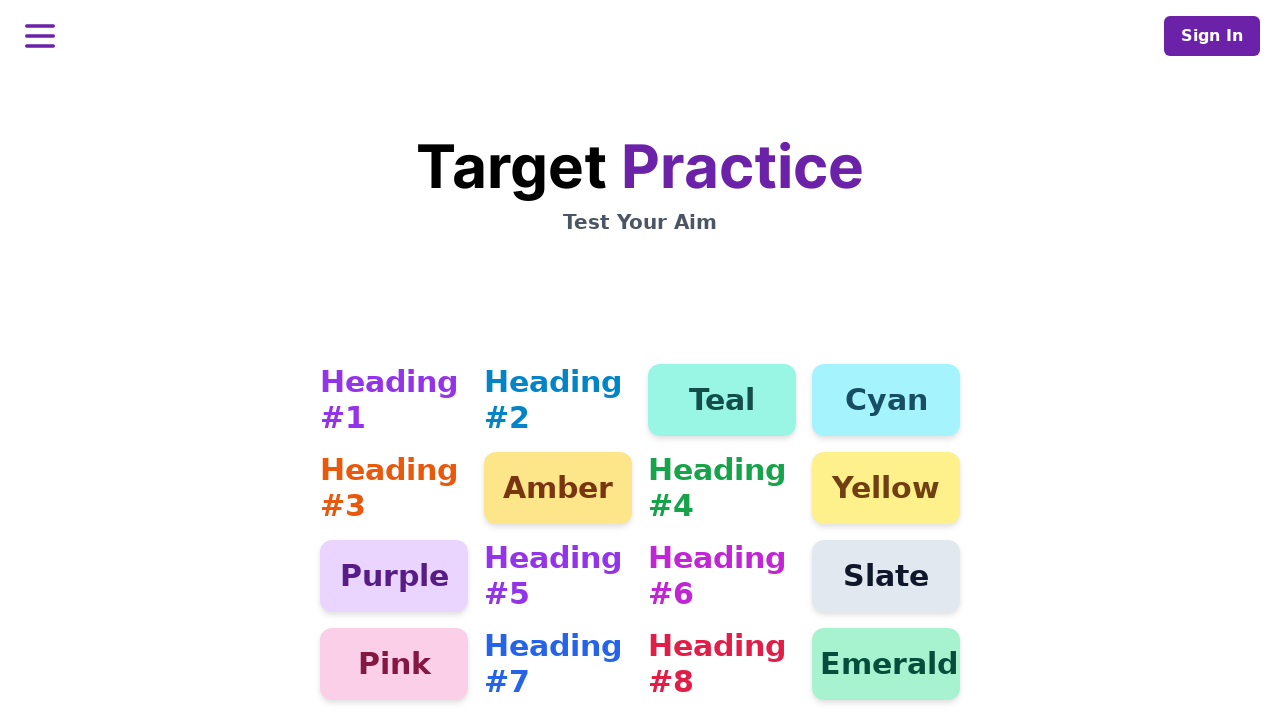

Clicked the purple button to demonstrate interaction at (394, 576) on xpath=//button[text()='Purple']
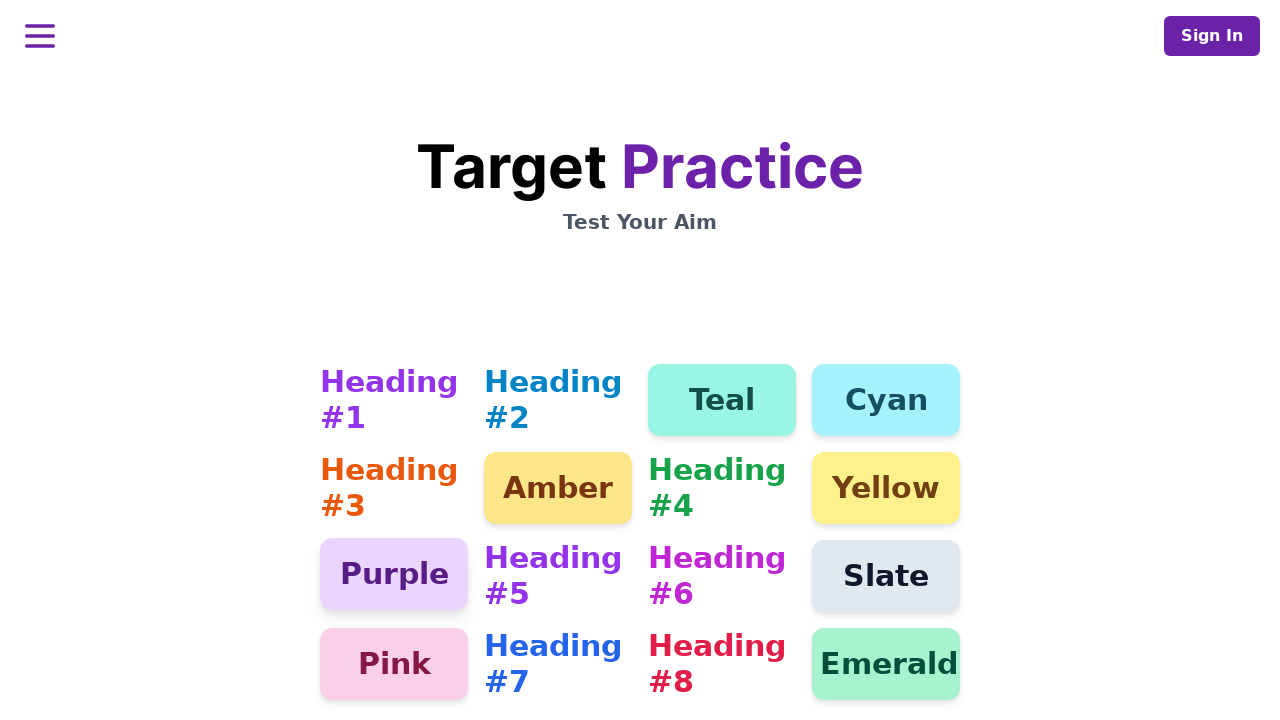

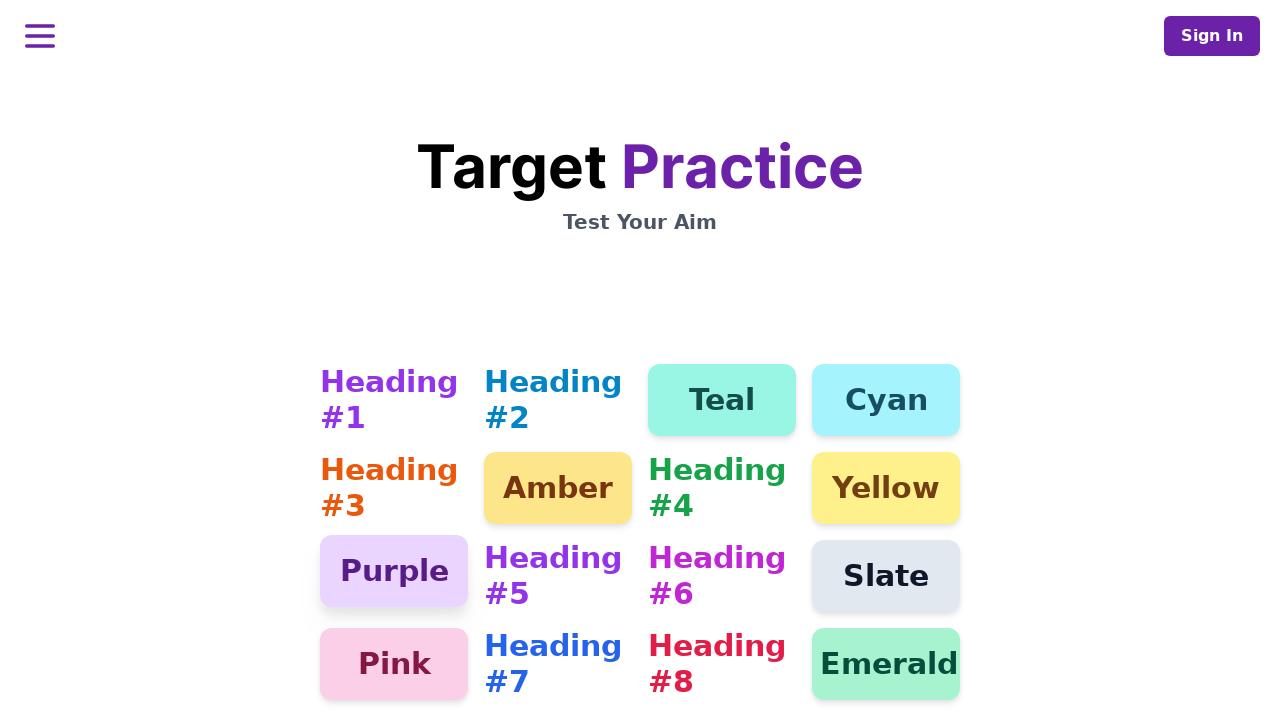